Opens the nopCommerce demo website and maximizes the browser window

Starting URL: https://demo.nopcommerce.com/

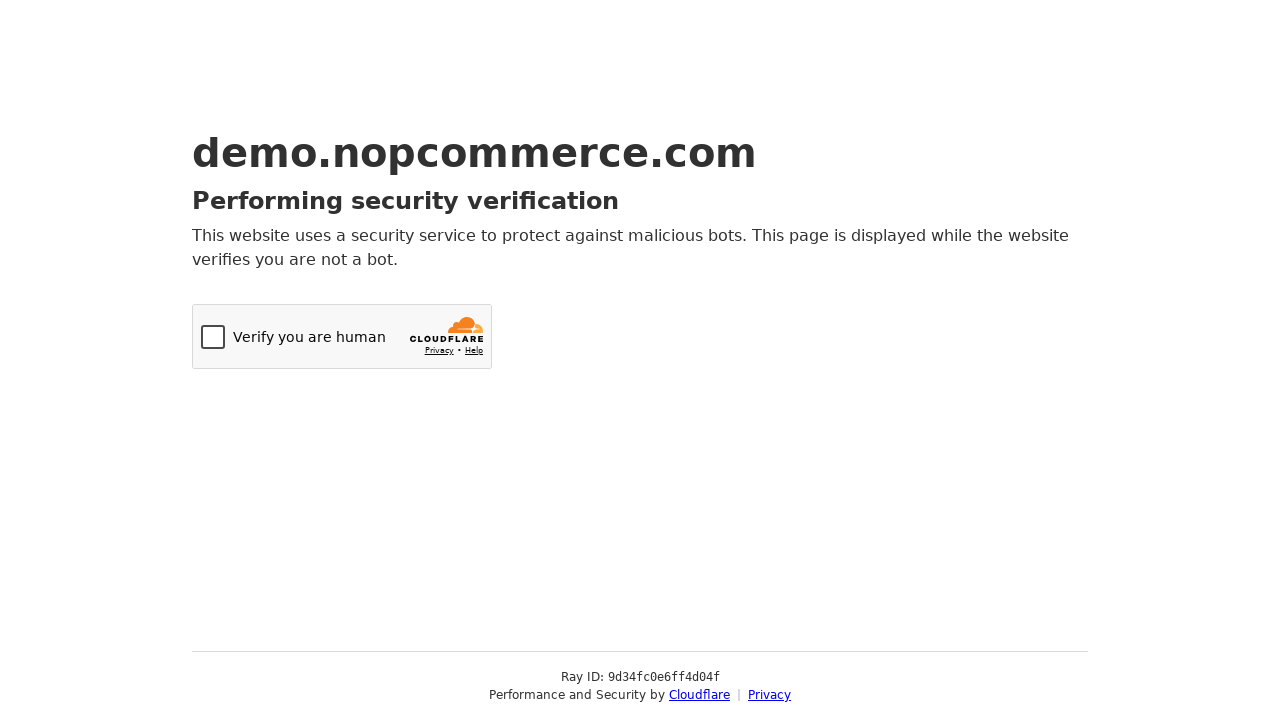

Set viewport to 1920x1080 to maximize browser window
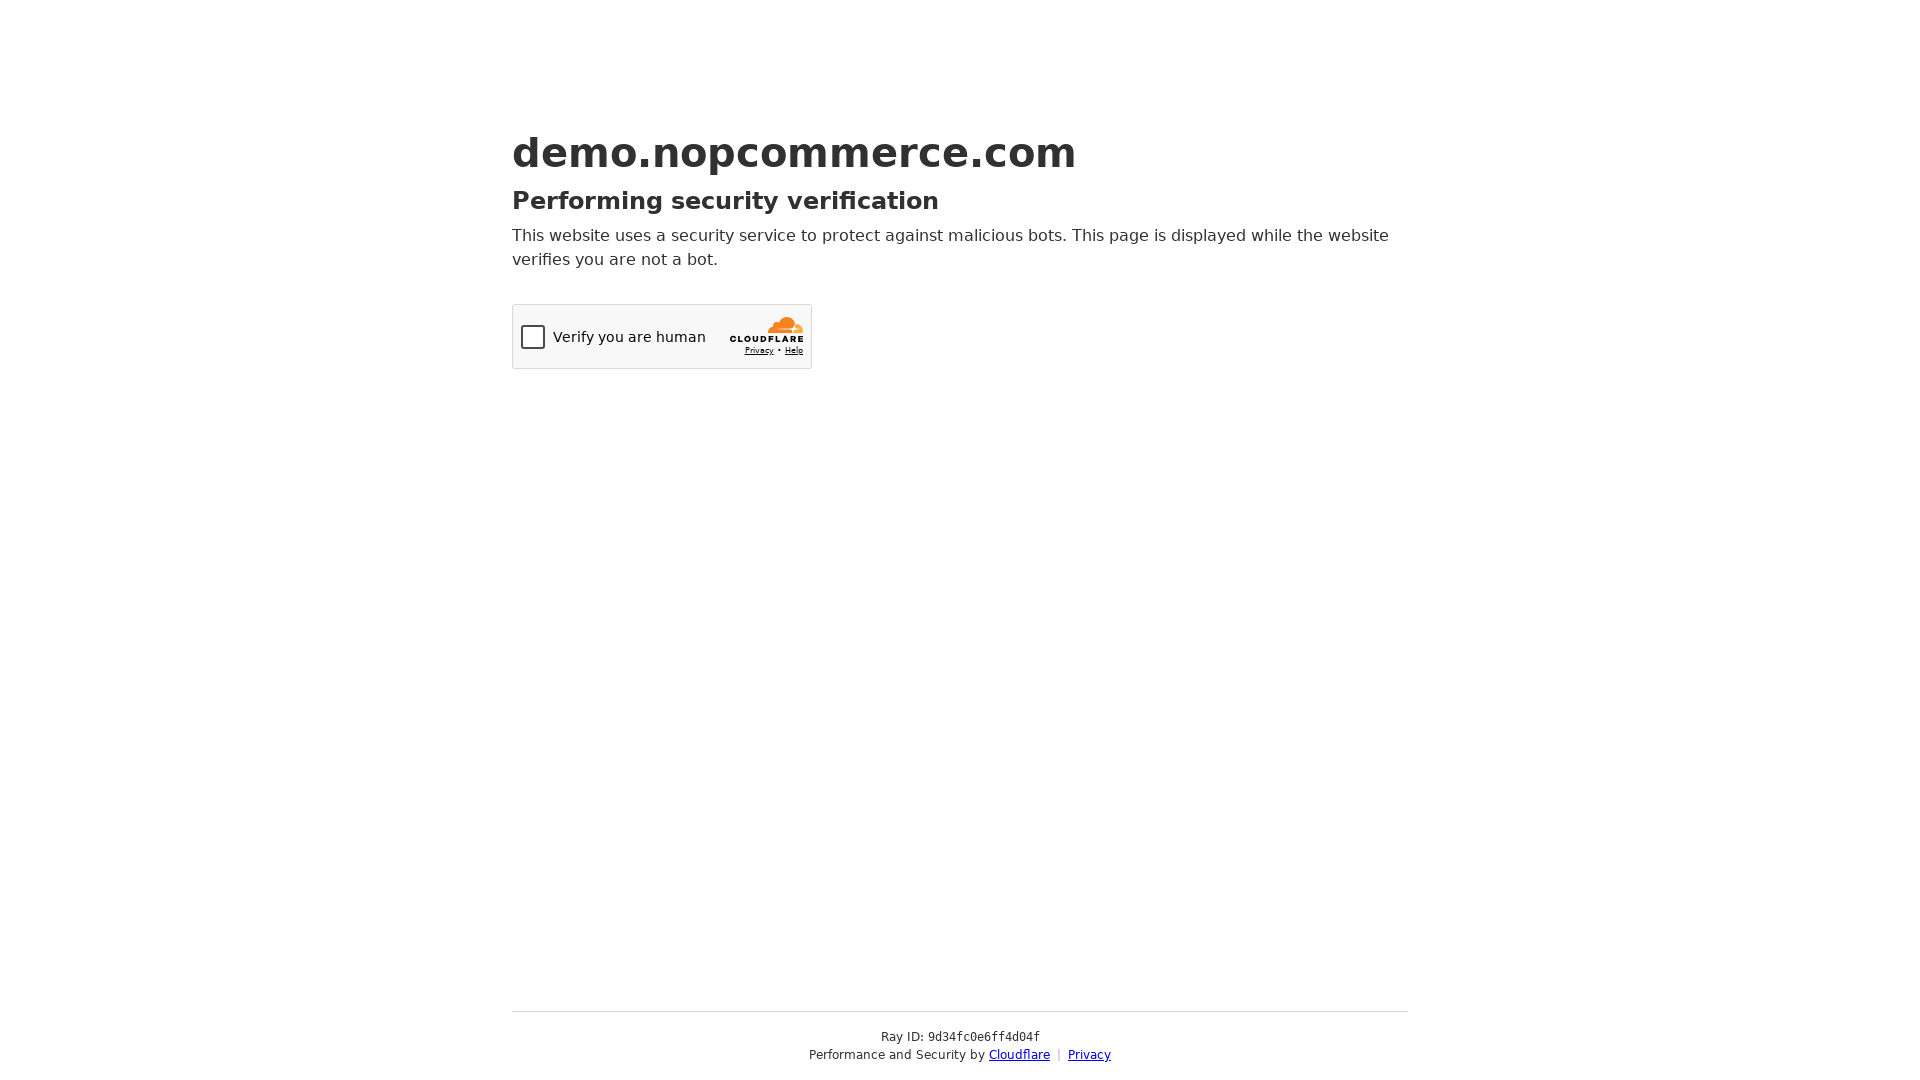

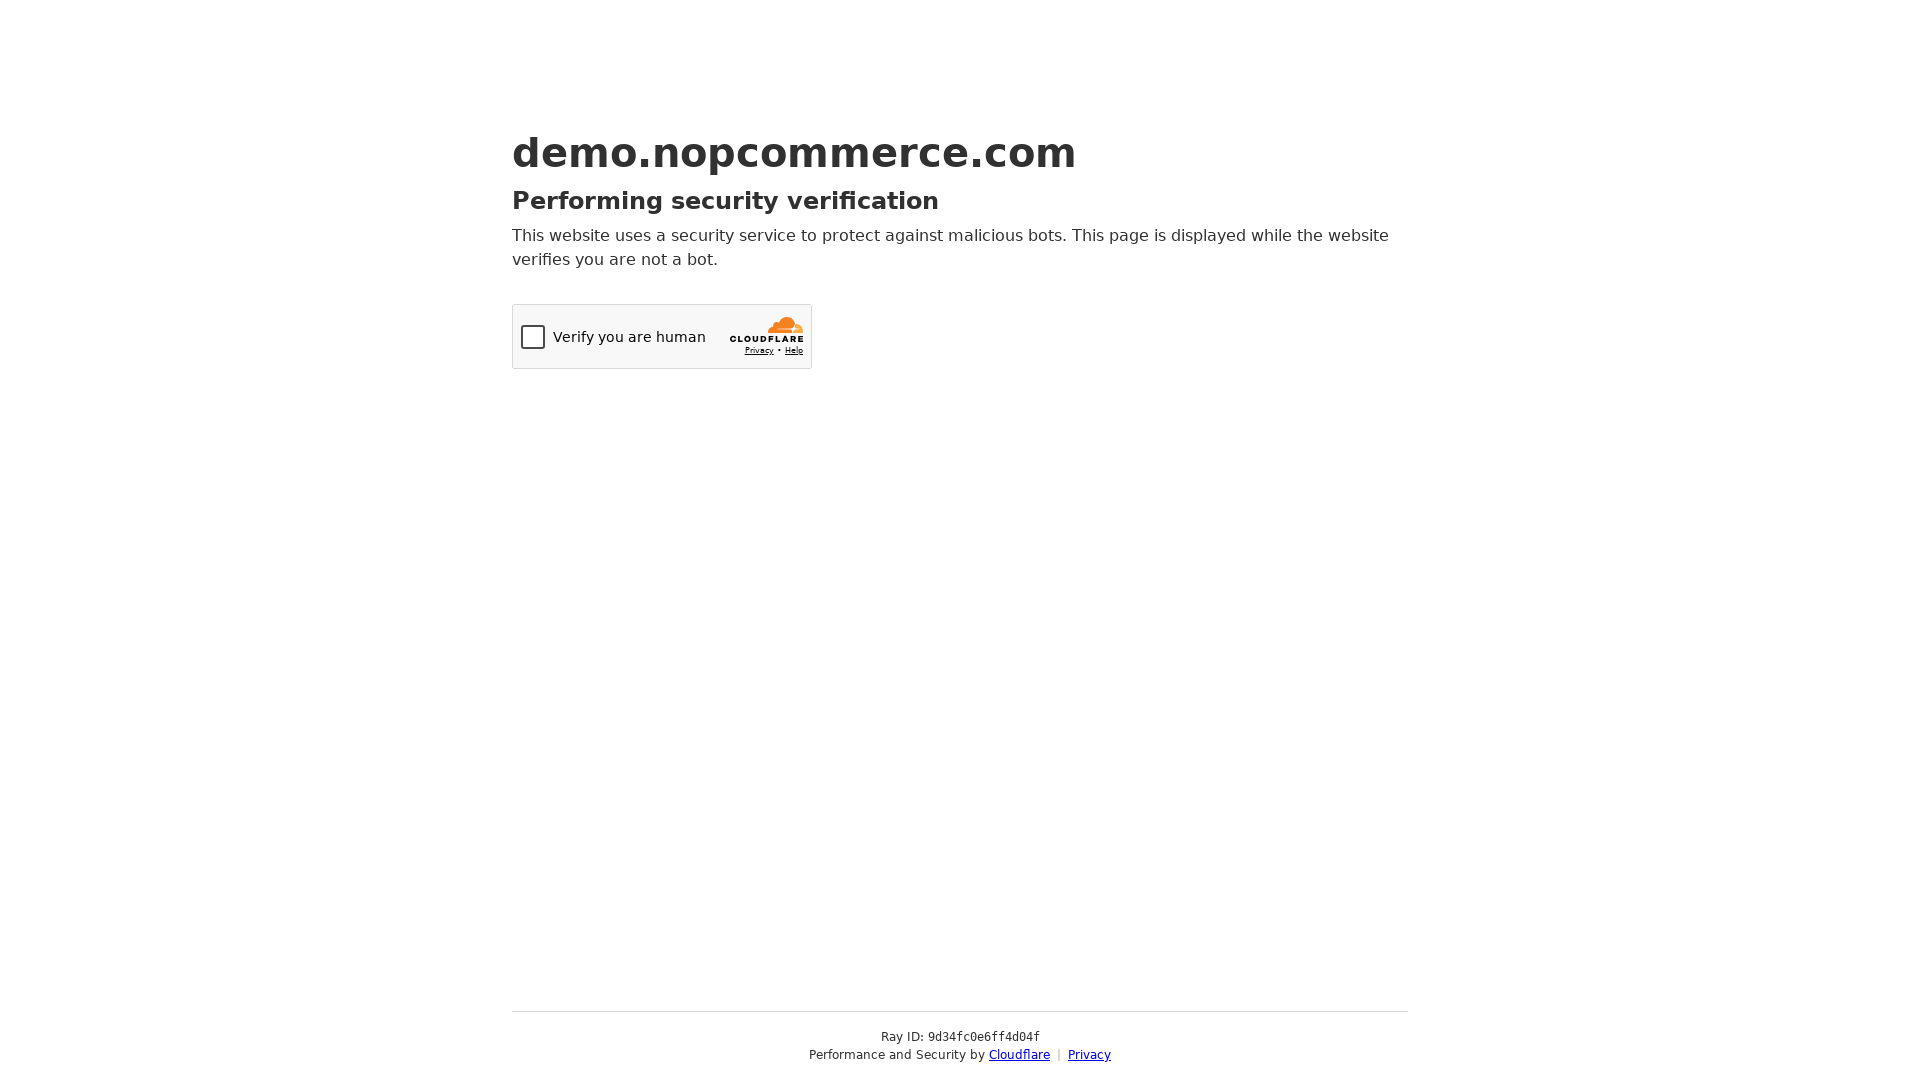